Navigates to qbank.accelq.com and takes a screenshot of a specific hero banner element

Starting URL: https://qbank.accelq.com/

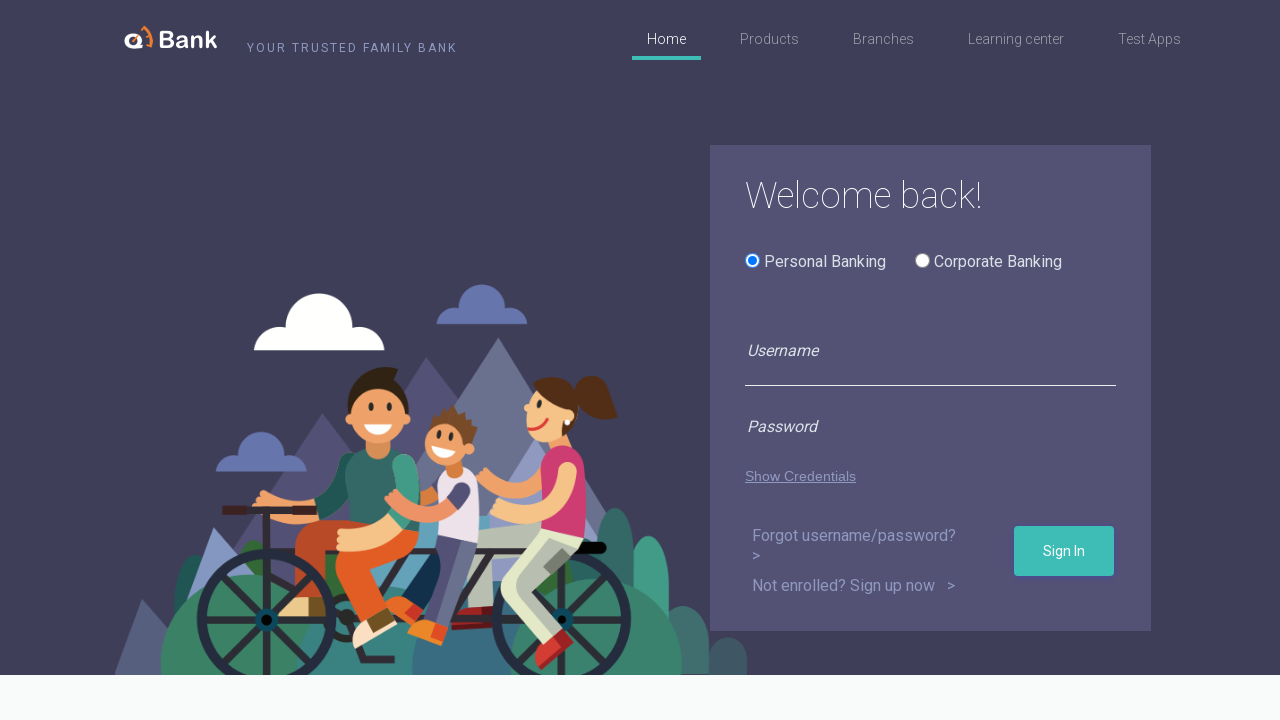

Navigated to qbank.accelq.com
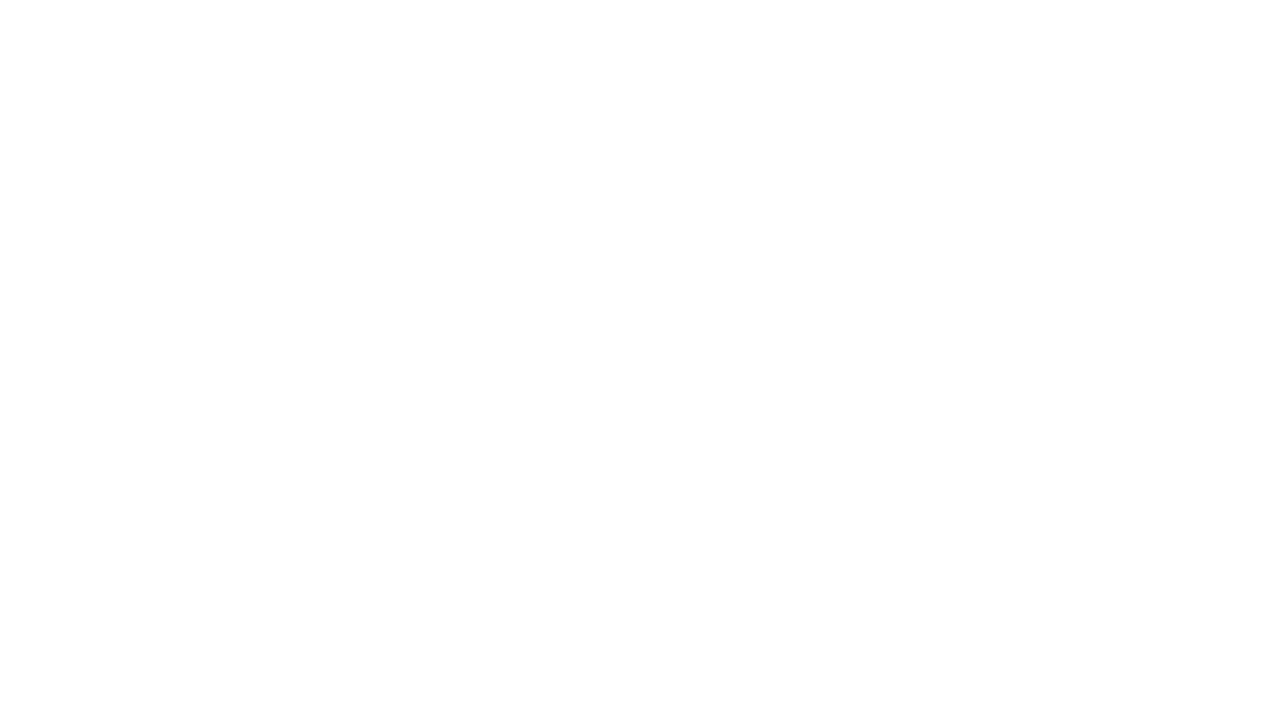

Hero banner element loaded and became visible
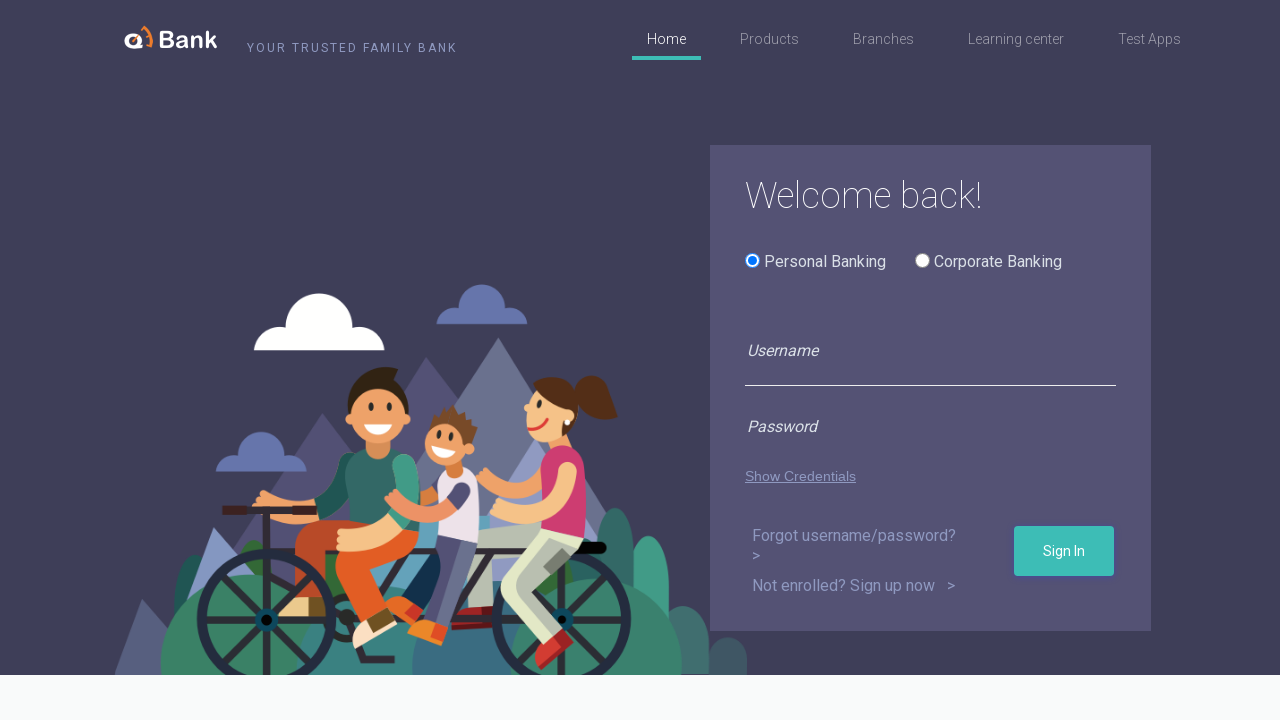

Located hero banner element
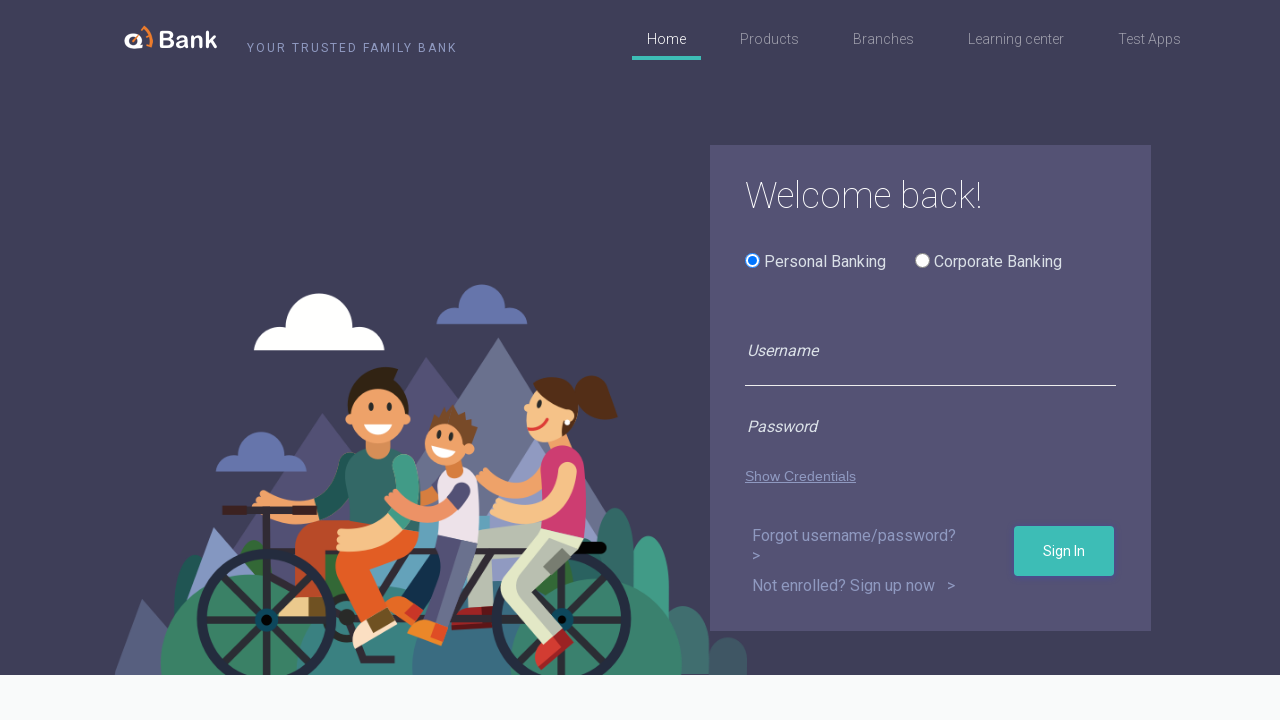

Captured screenshot of hero banner element
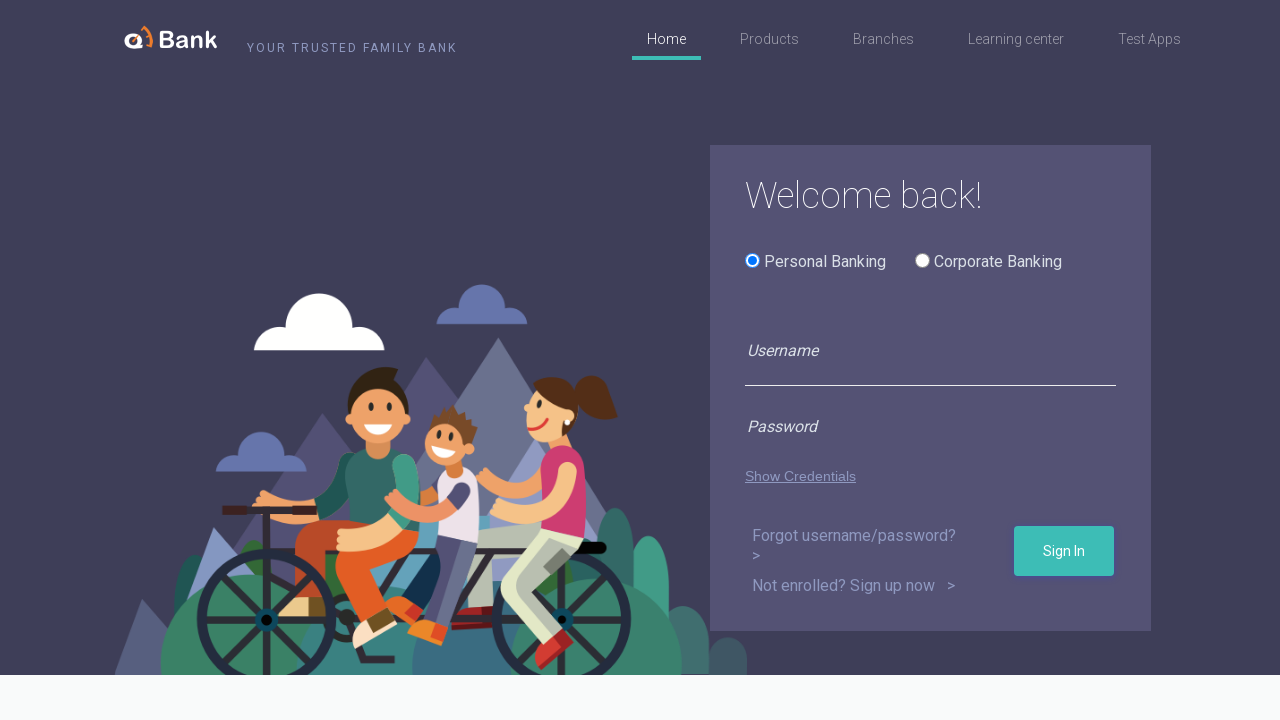

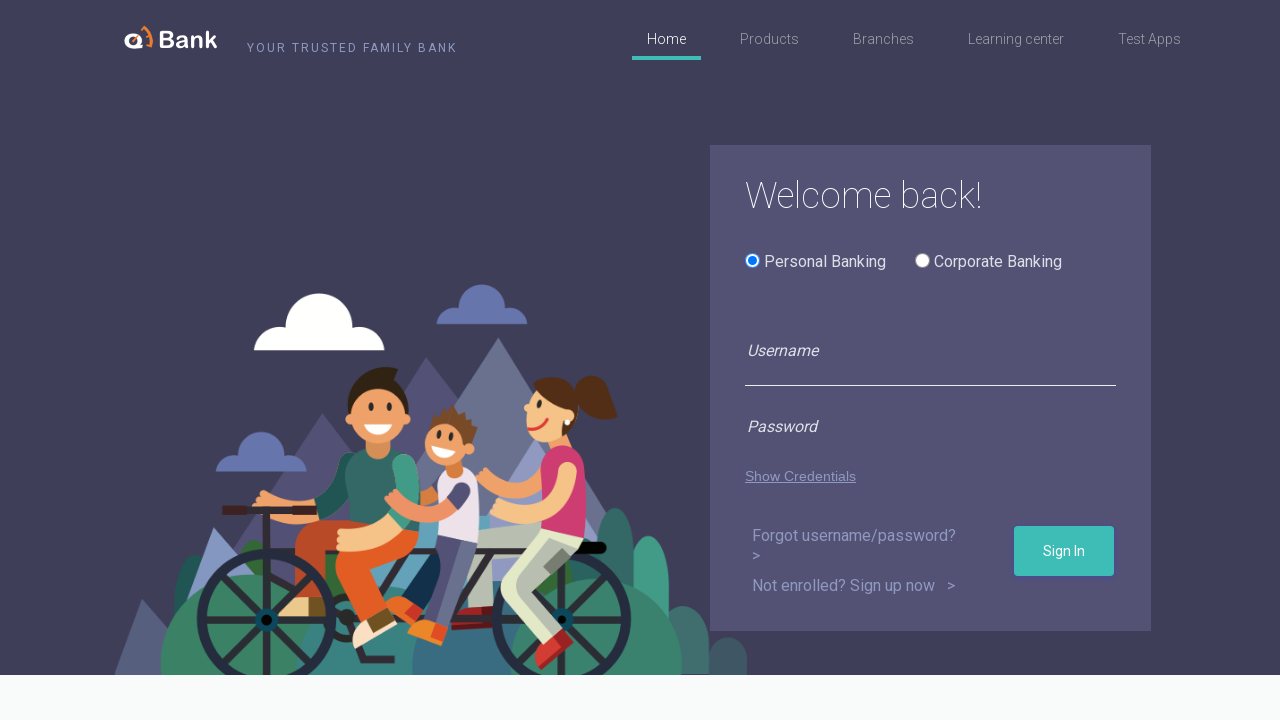